Tests a contact form submission by filling in name and email fields and clicking submit button

Starting URL: https://ultimateqa.com/simple-html-elements-for-automation/

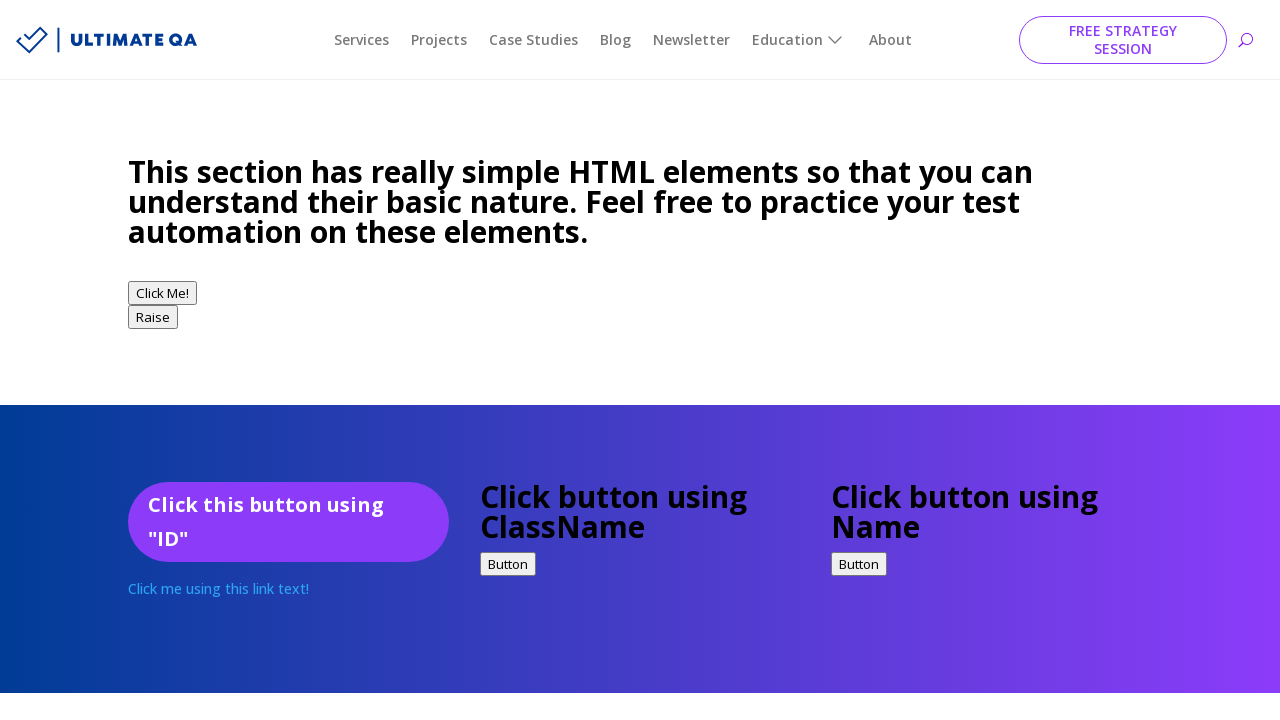

Filled name field with 'Tester' on //input[@data-original_id='name']
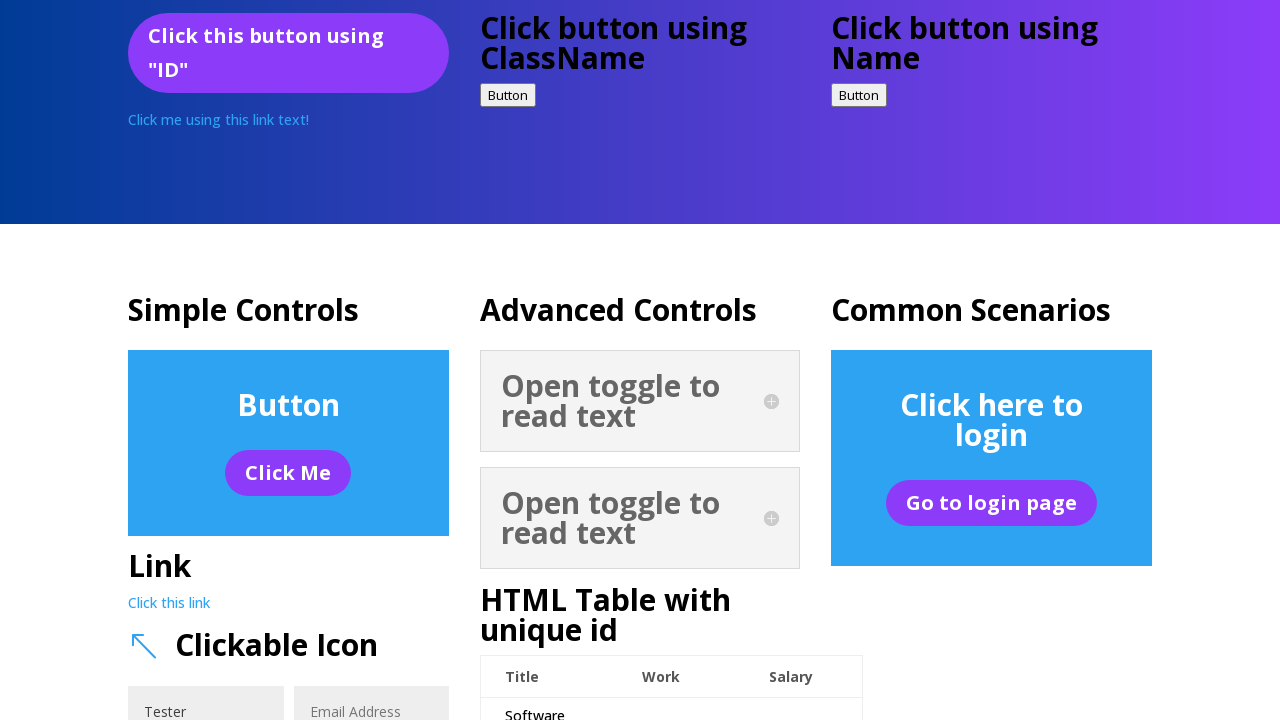

Filled email field with 'tester@tester.pl' on //input[@data-original_id='email']
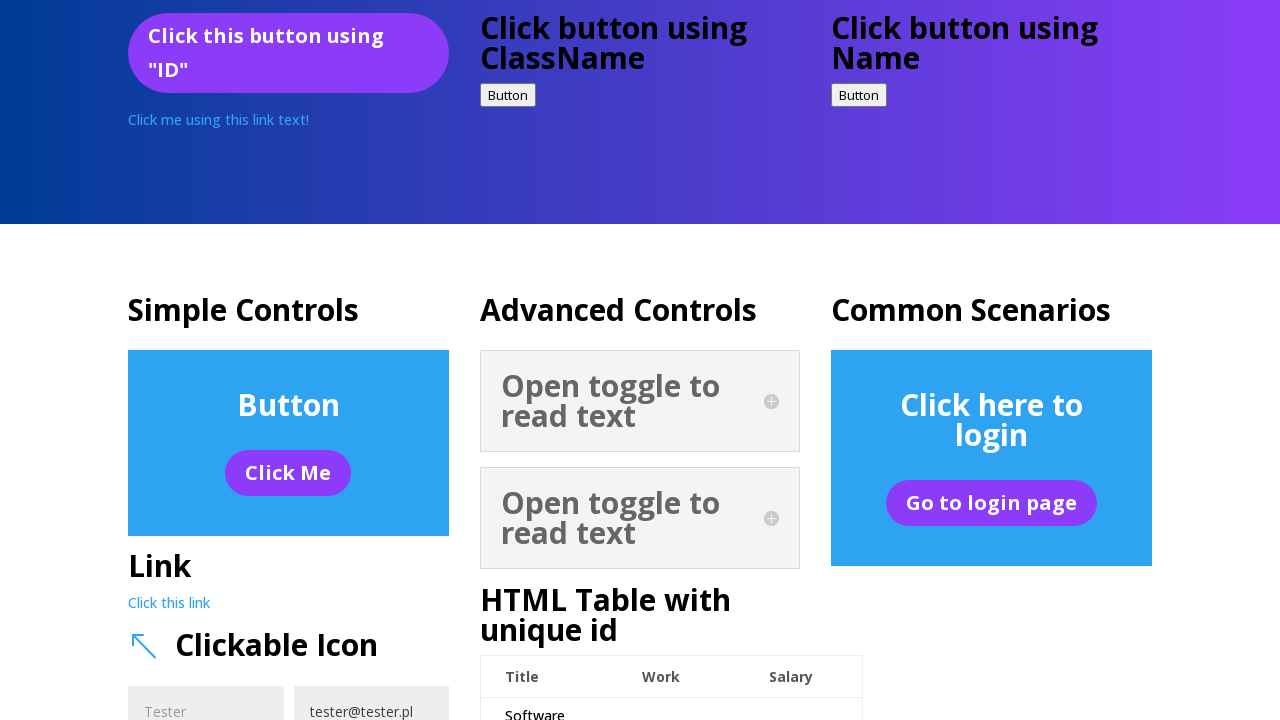

Clicked submit button at (379, 361) on xpath=//button[@class='et_pb_contact_submit et_pb_button']
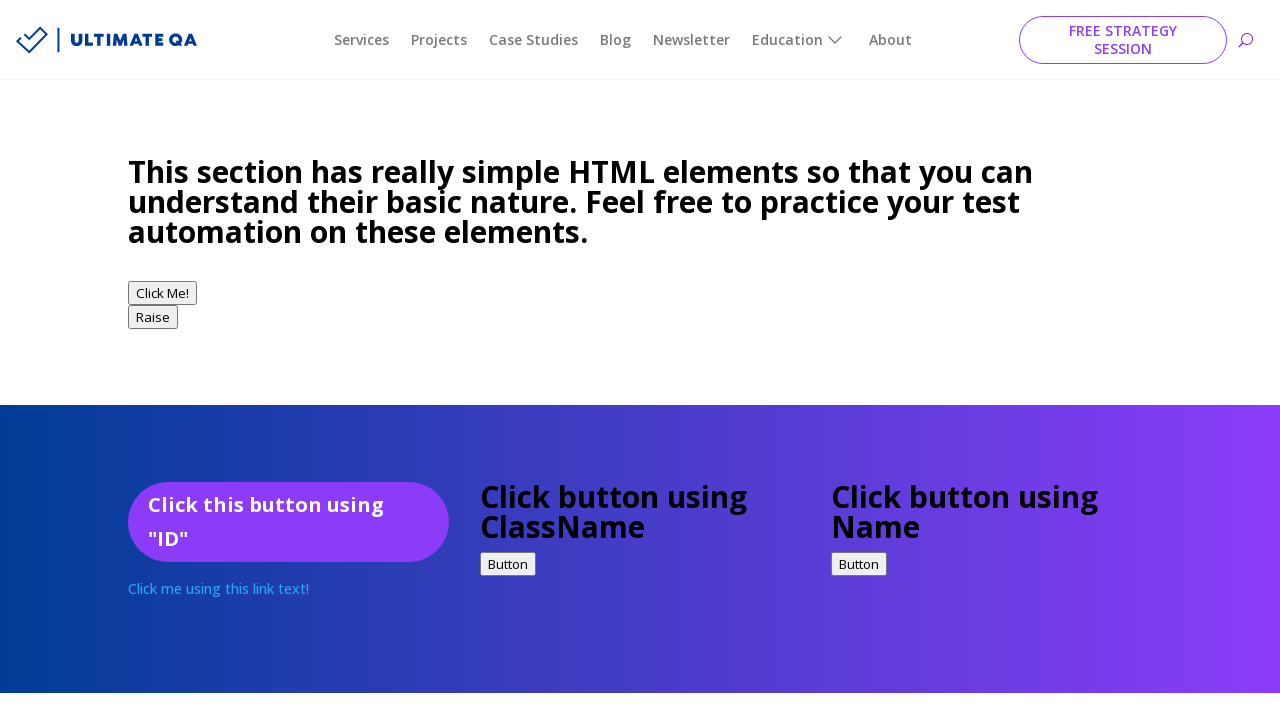

Contact form confirmation message appeared
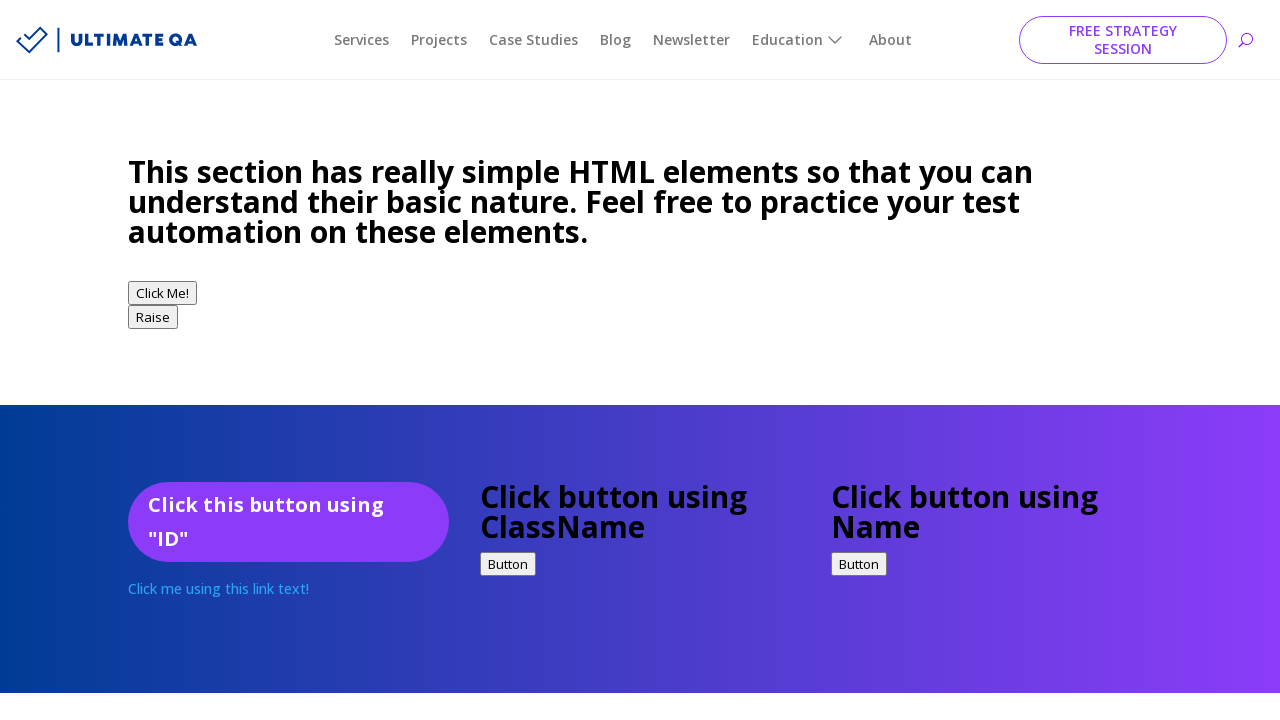

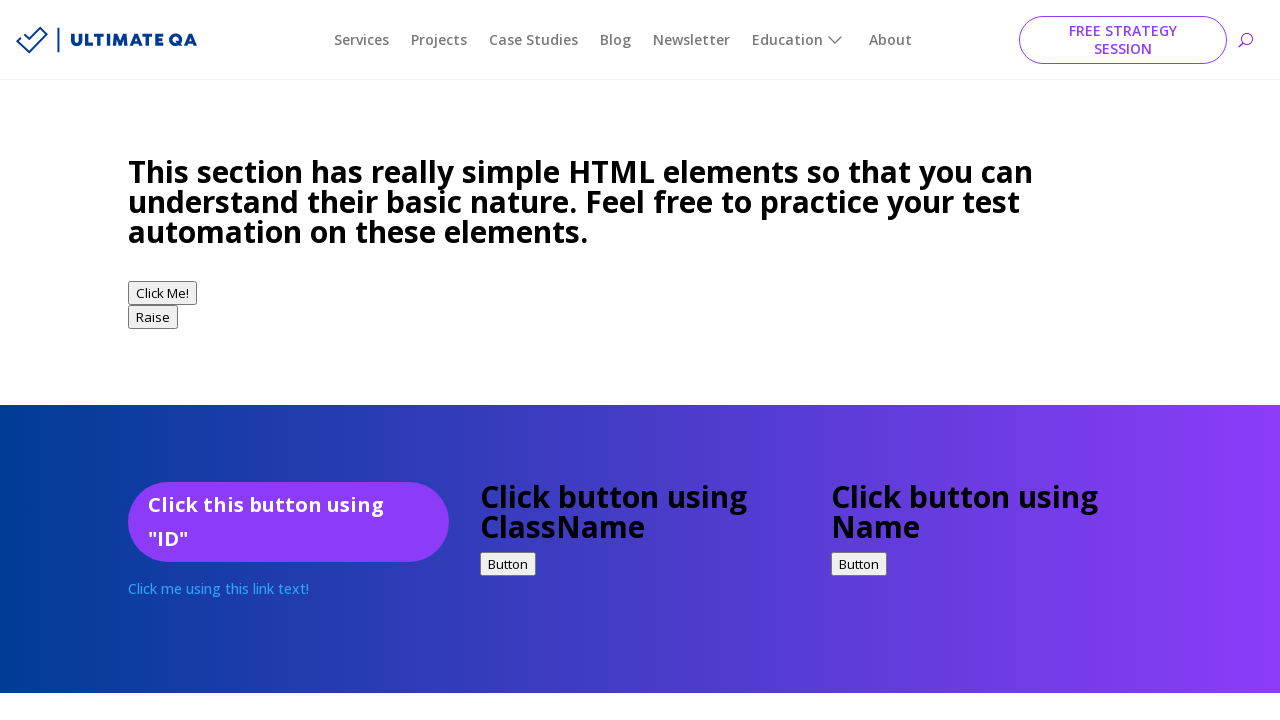